Tests moving mouse to an absolute viewport position

Starting URL: https://www.selenium.dev/selenium/web/mouse_interaction.html

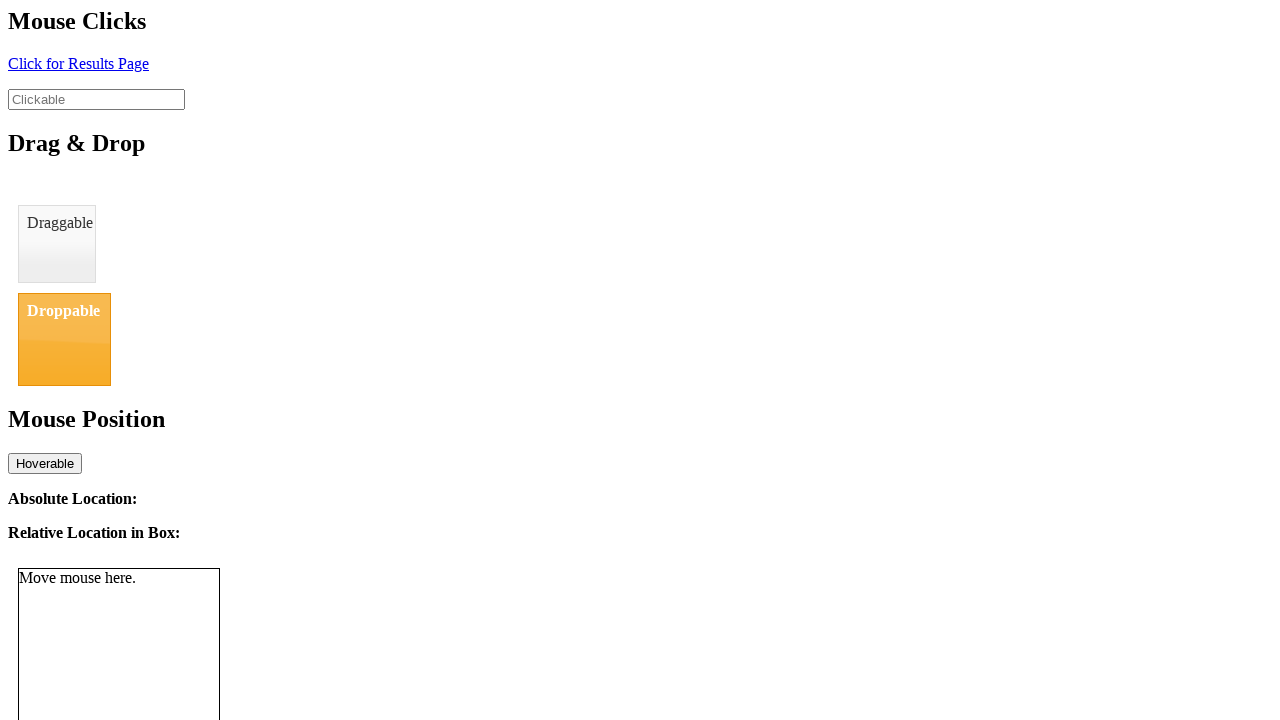

Moved mouse to absolute viewport position (8, 12) at (8, 12)
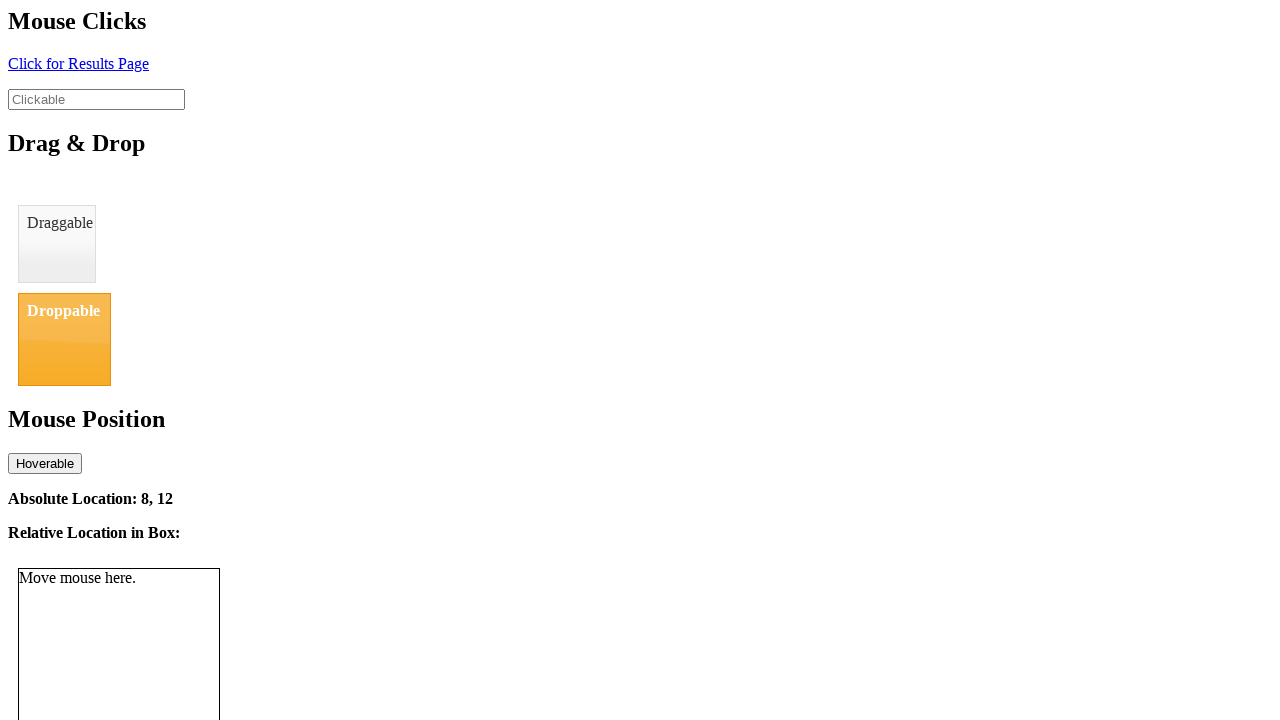

Verified position is tracked by waiting for #absolute-location element
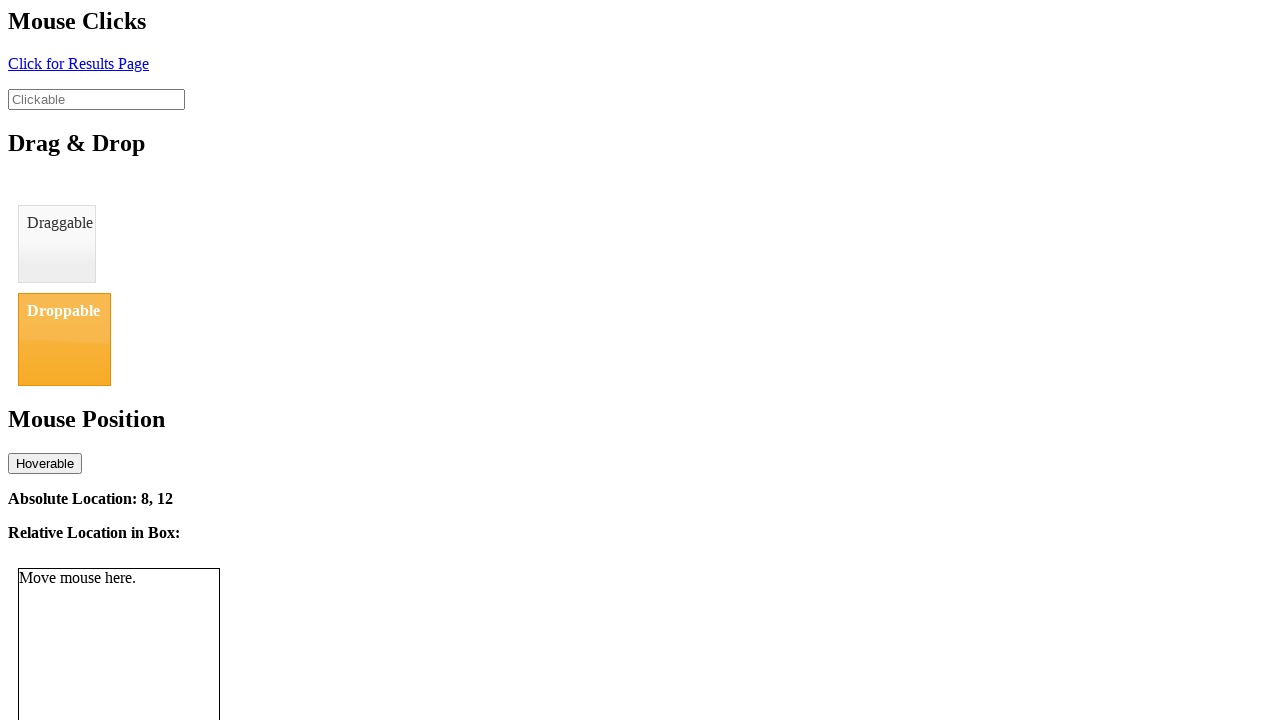

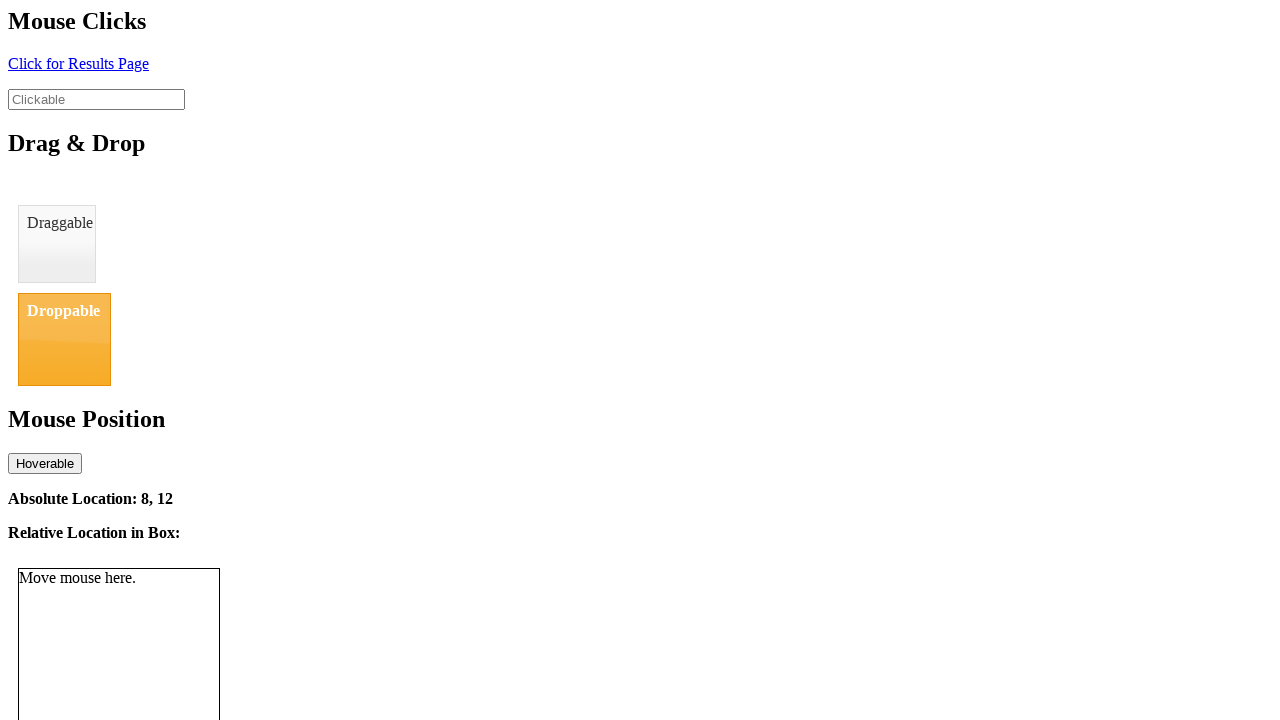